Tests scrolling to an element and filling form fields with name and date information

Starting URL: https://formy-project.herokuapp.com/scroll

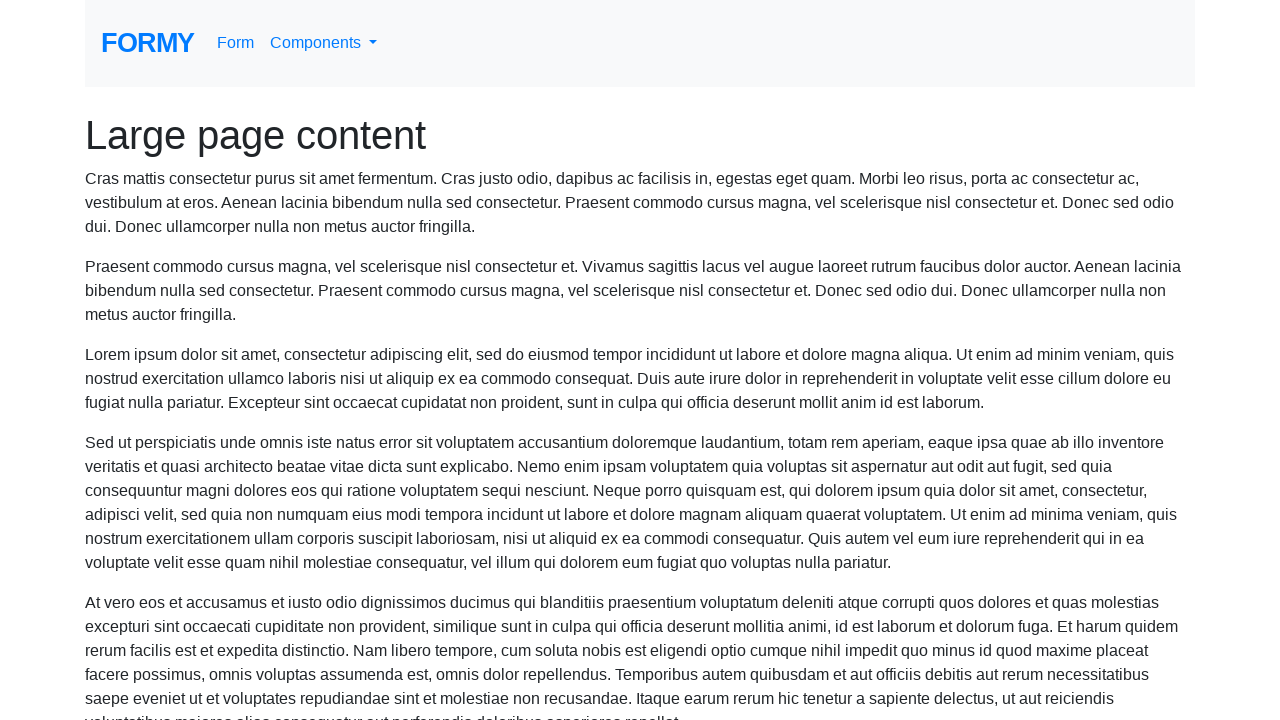

Located the name field element
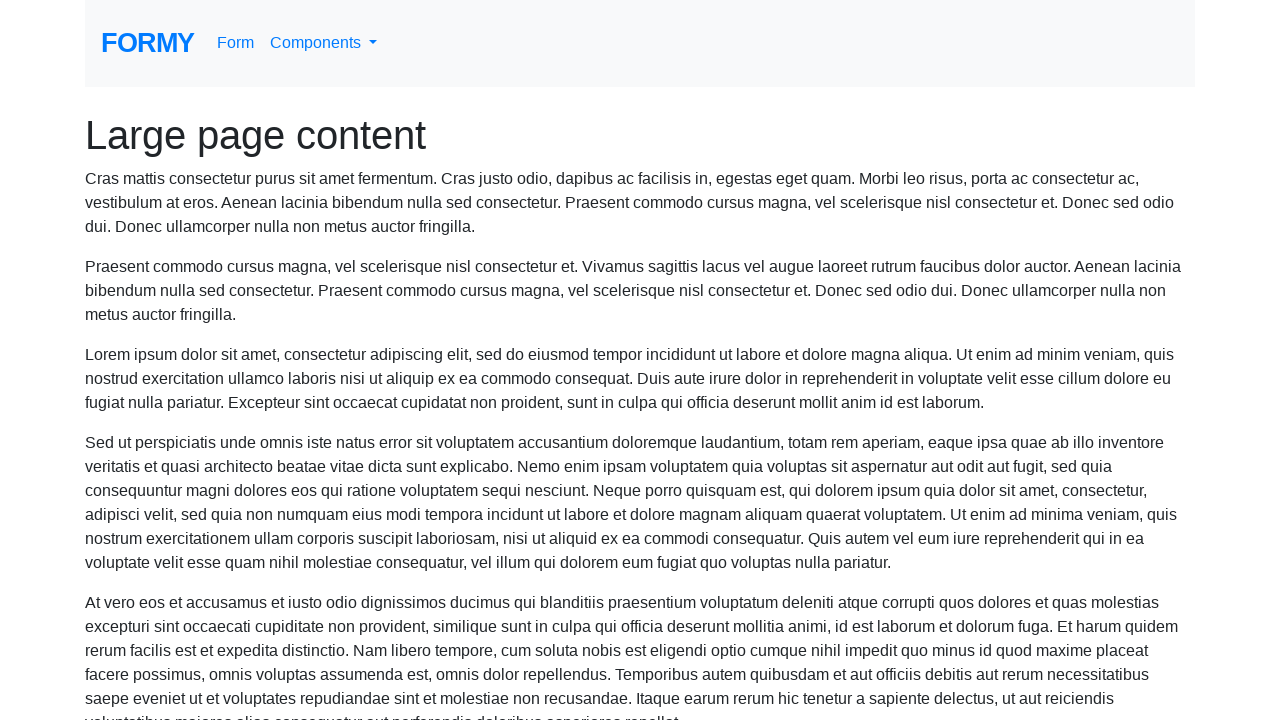

Scrolled to name field into view
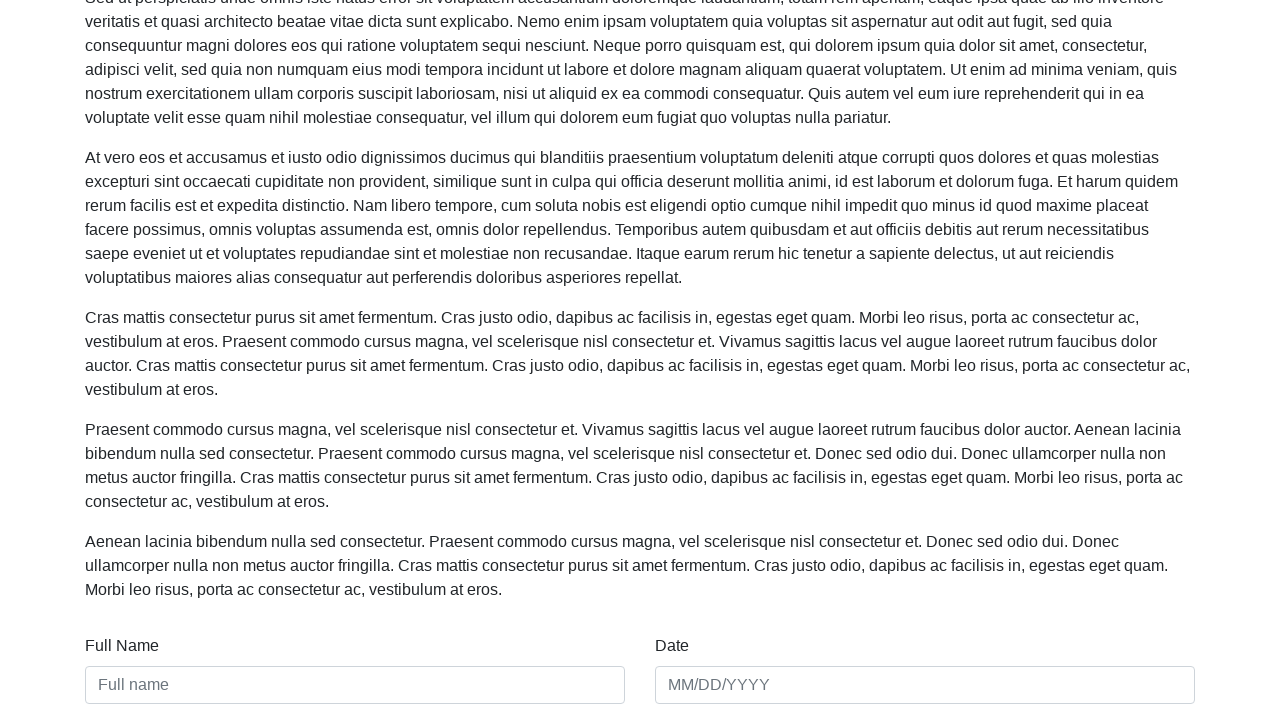

Filled name field with 'Dawn DeMeo' on #name
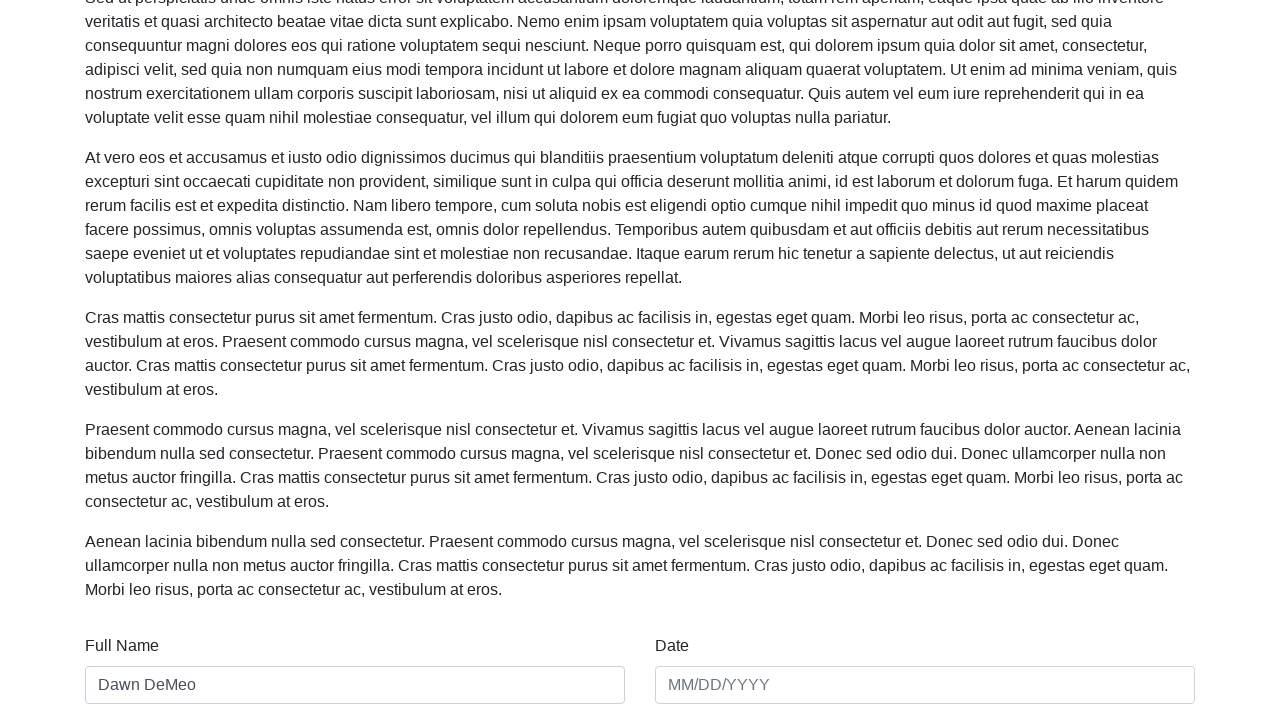

Filled date field with '04/29/2010' on #date
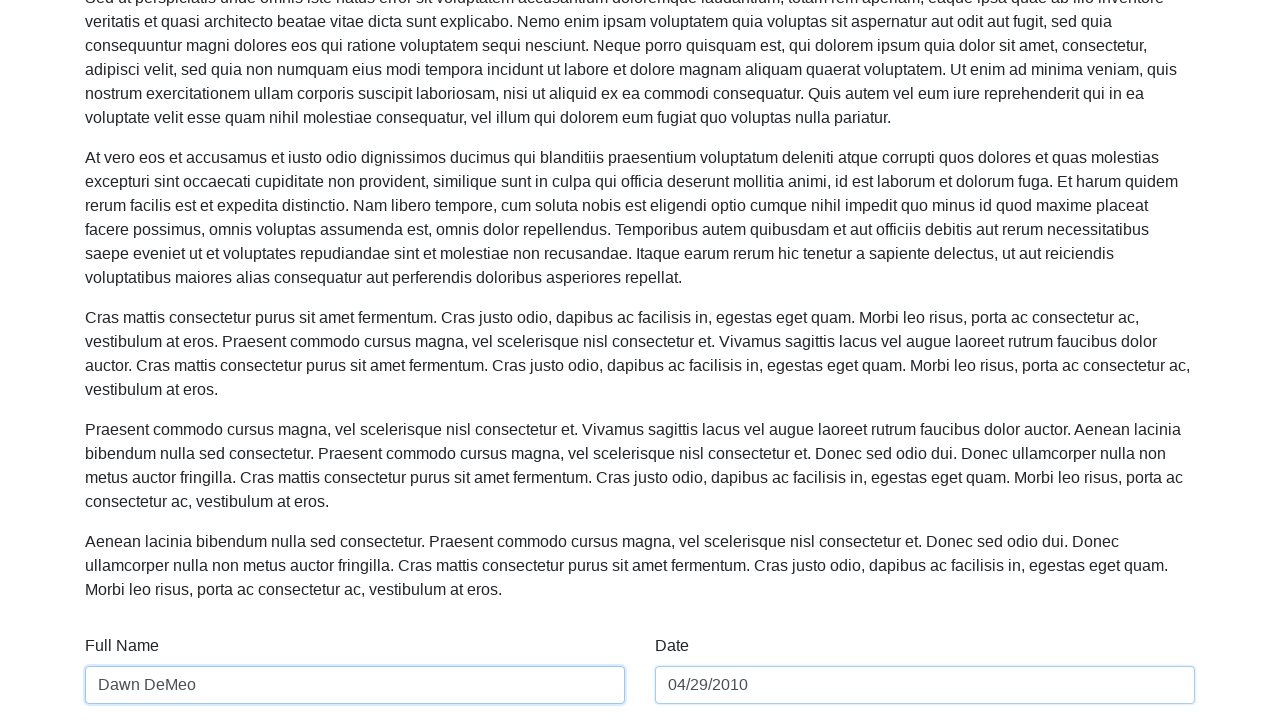

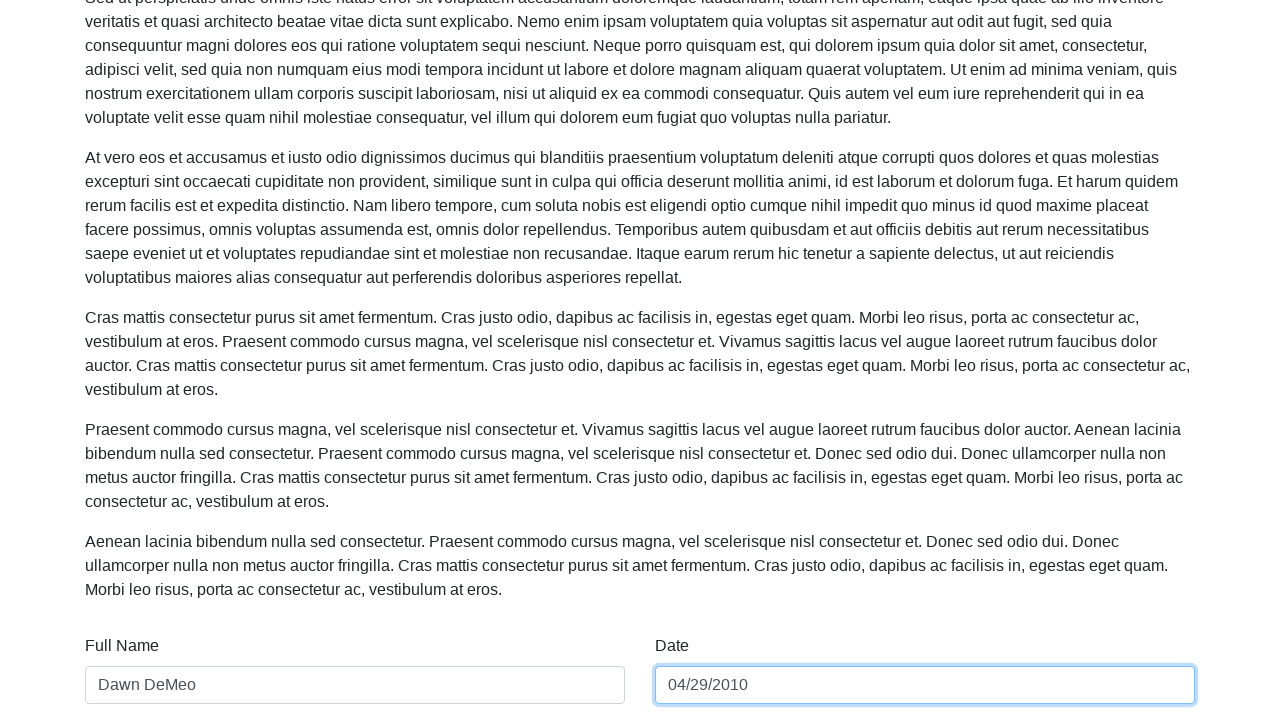